Tests scrolling functionality by scrolling the footer element into view using JavaScript

Starting URL: http://www.leecottrell.com

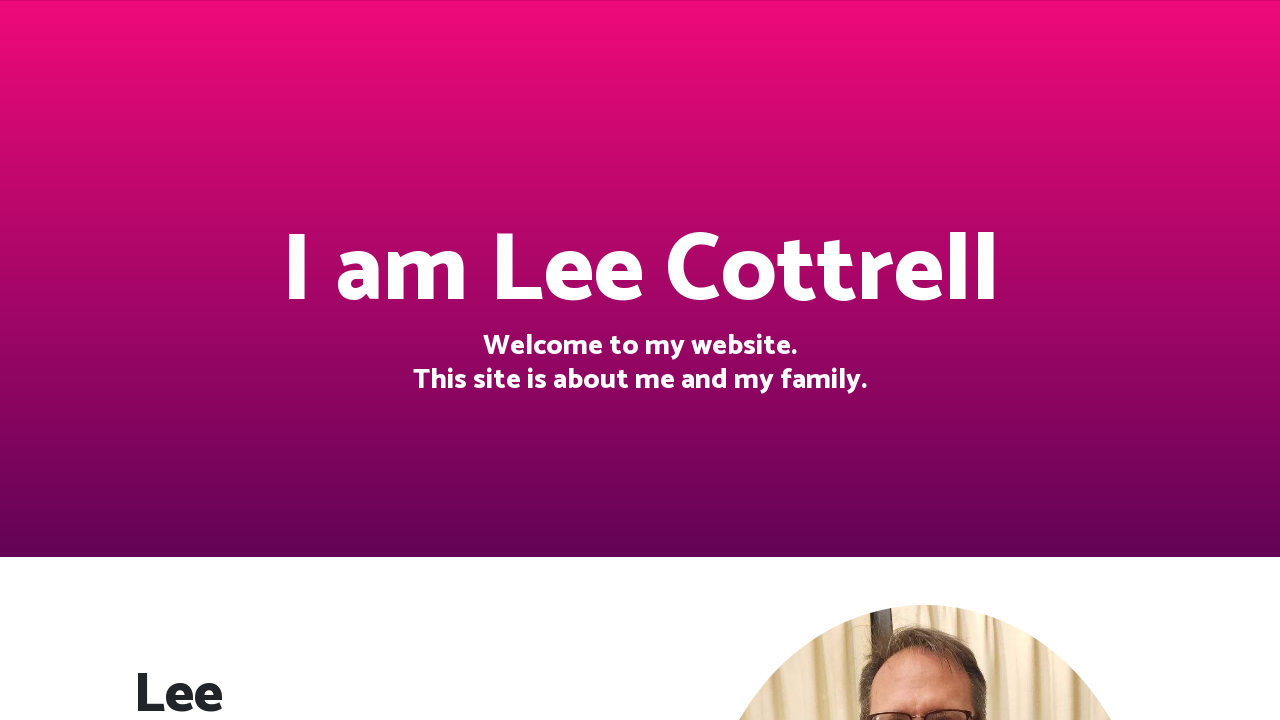

Page DOM content loaded
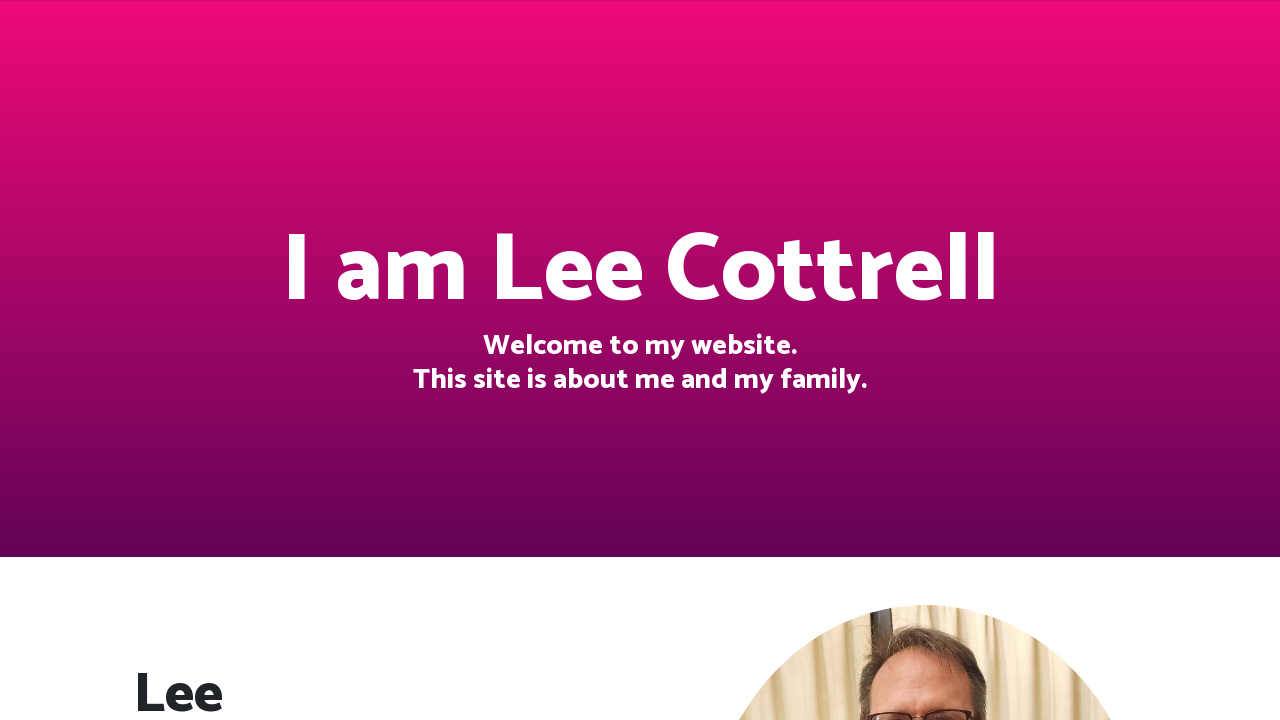

Located footer element
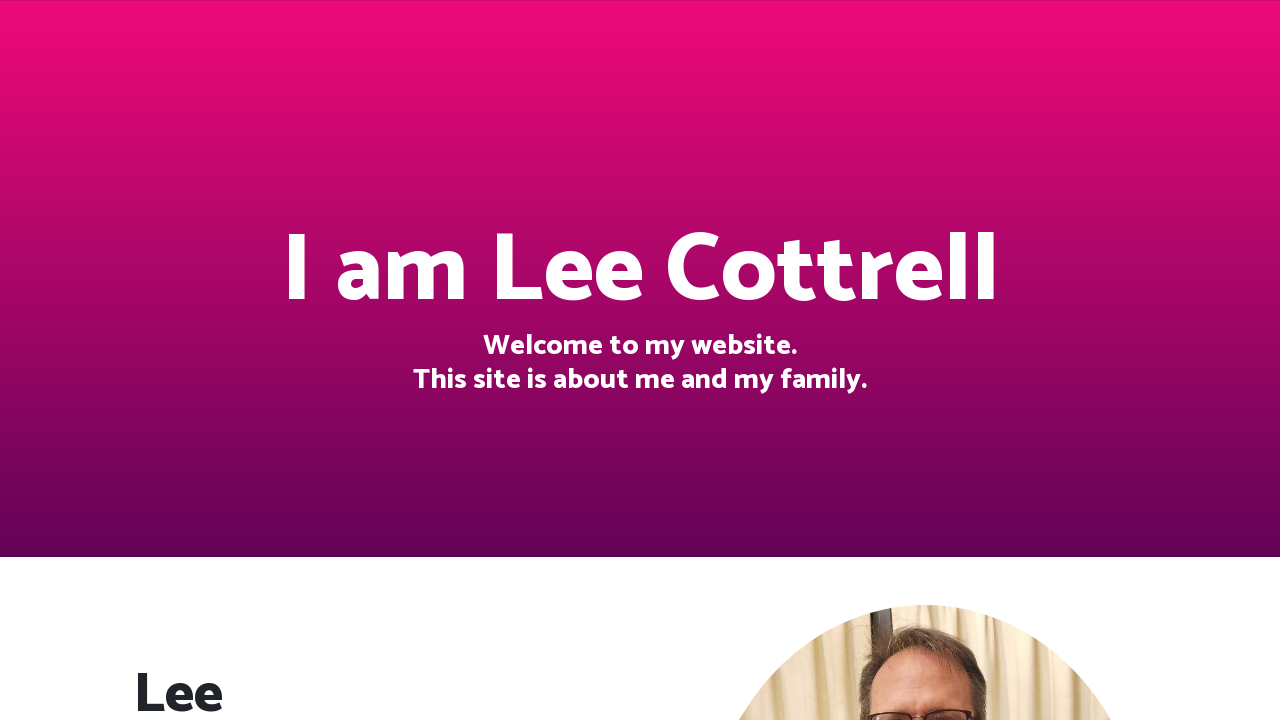

Scrolled footer element into view
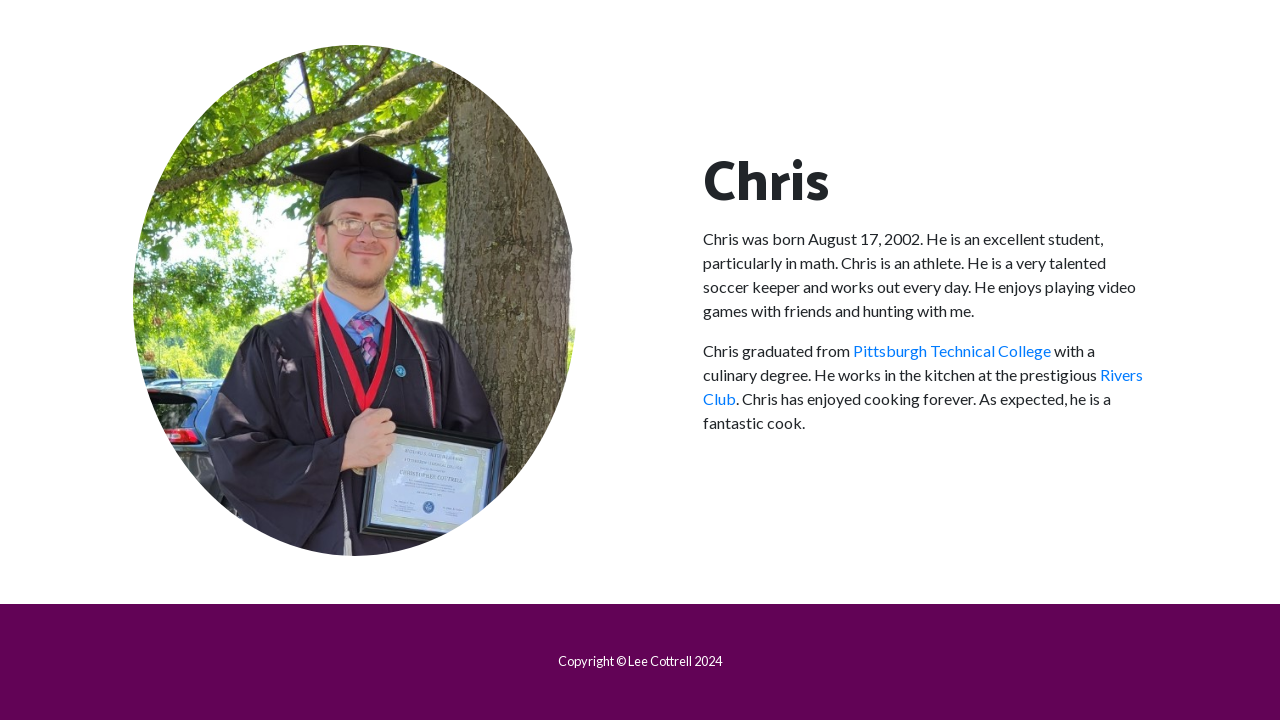

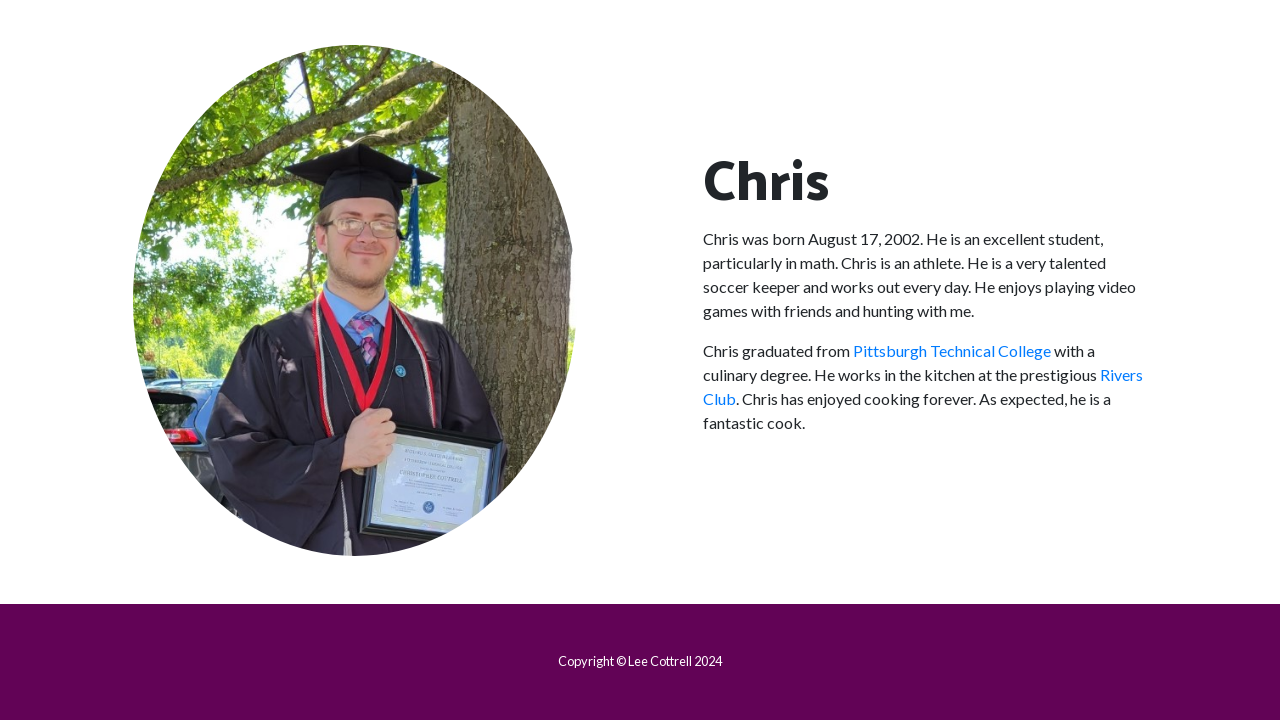